Tests browser navigation commands by navigating to a page, then using back, forward, and refresh functionality

Starting URL: https://developer.microsoft.com/

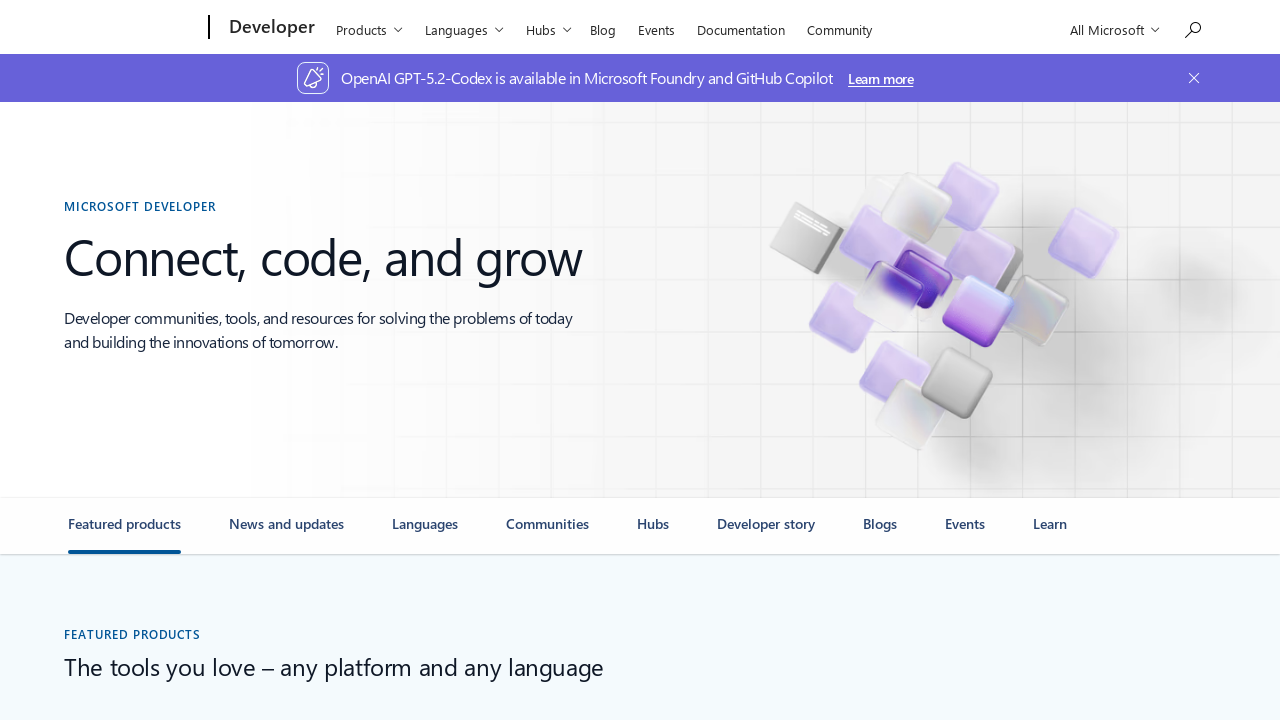

Navigated to https://developer.microsoft.com/
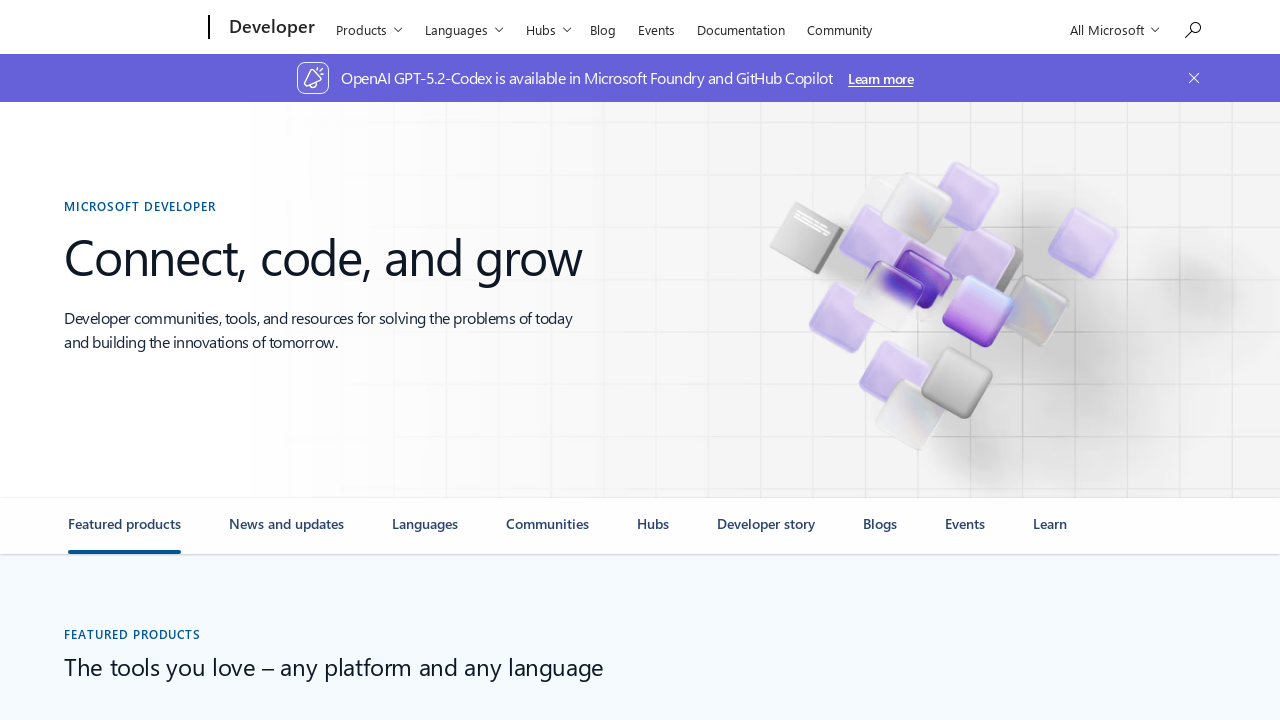

Navigated back using browser back button
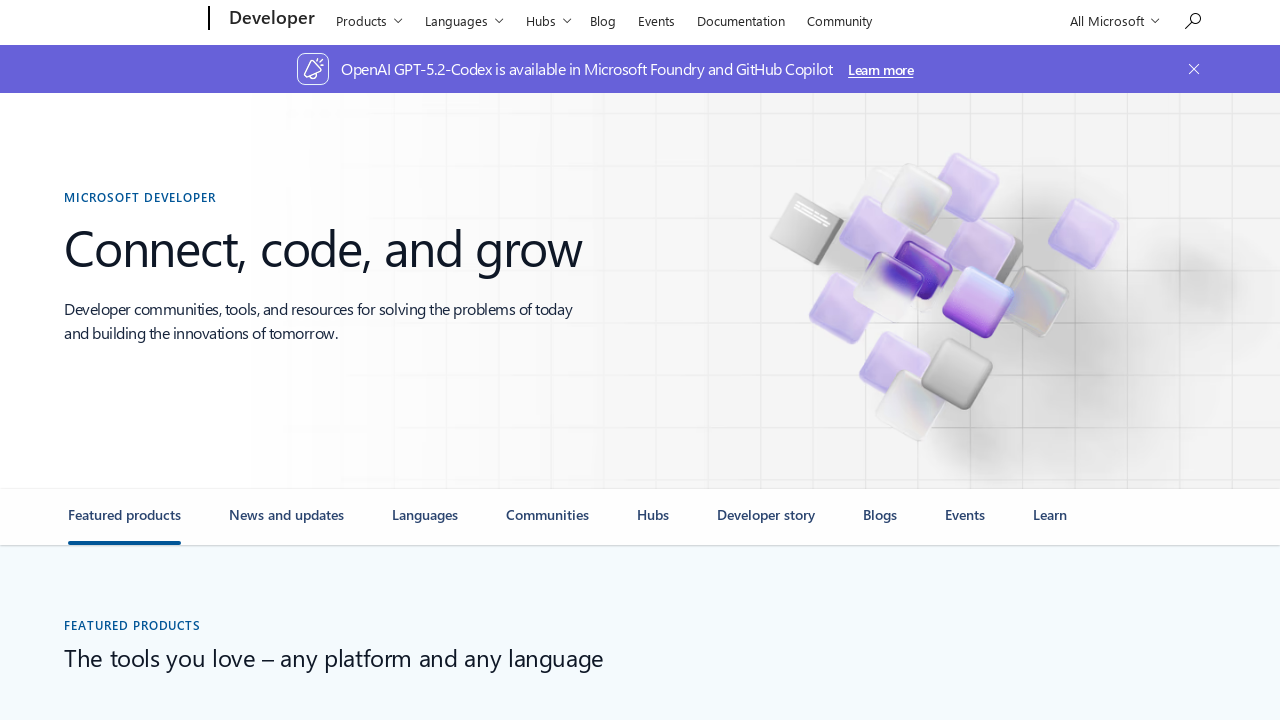

Navigated forward using browser forward button
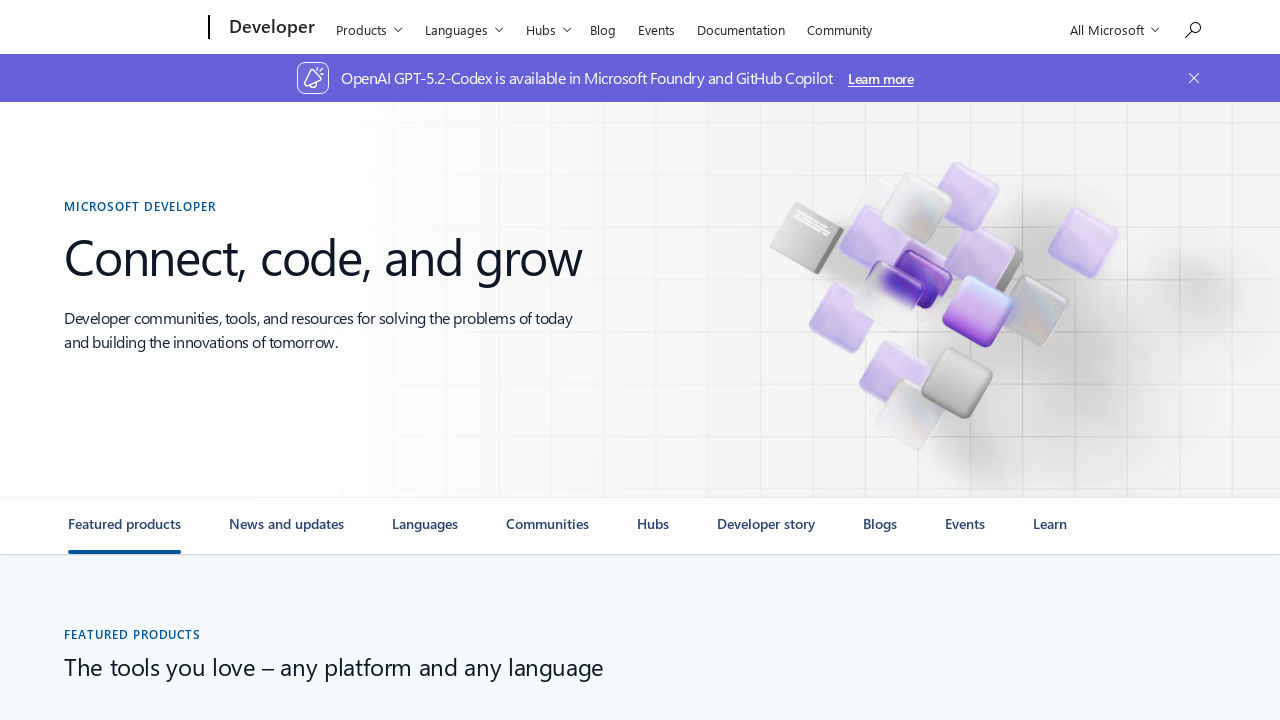

Refreshed the current page
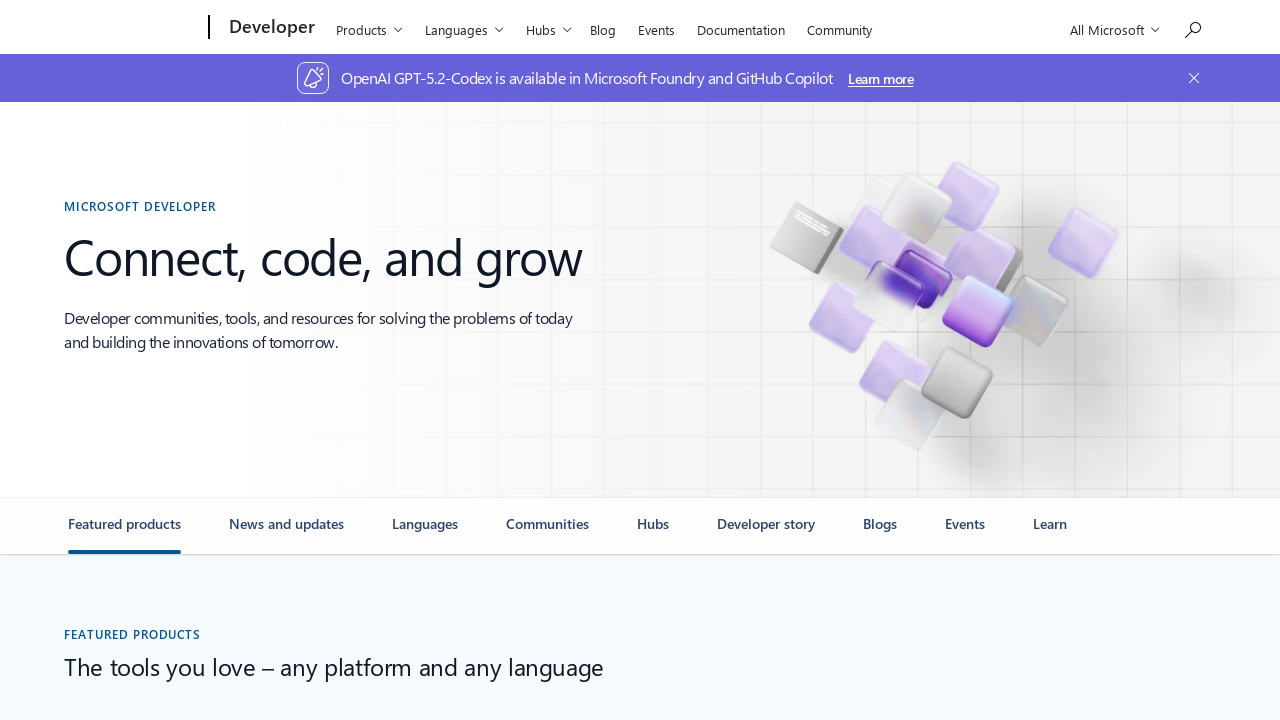

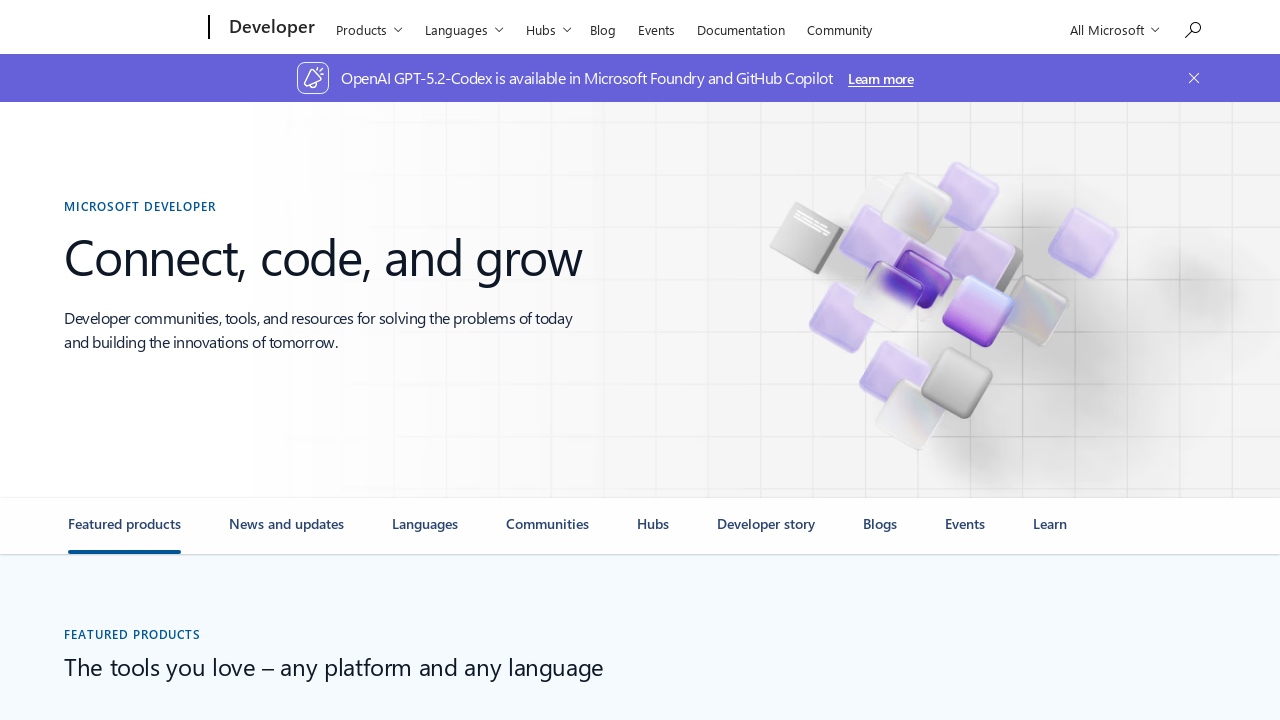